Navigates to a CSDN blog page and verifies that article links are present on the page by waiting for anchor tags to load.

Starting URL: https://blog.csdn.net/lzw_java?type=blog

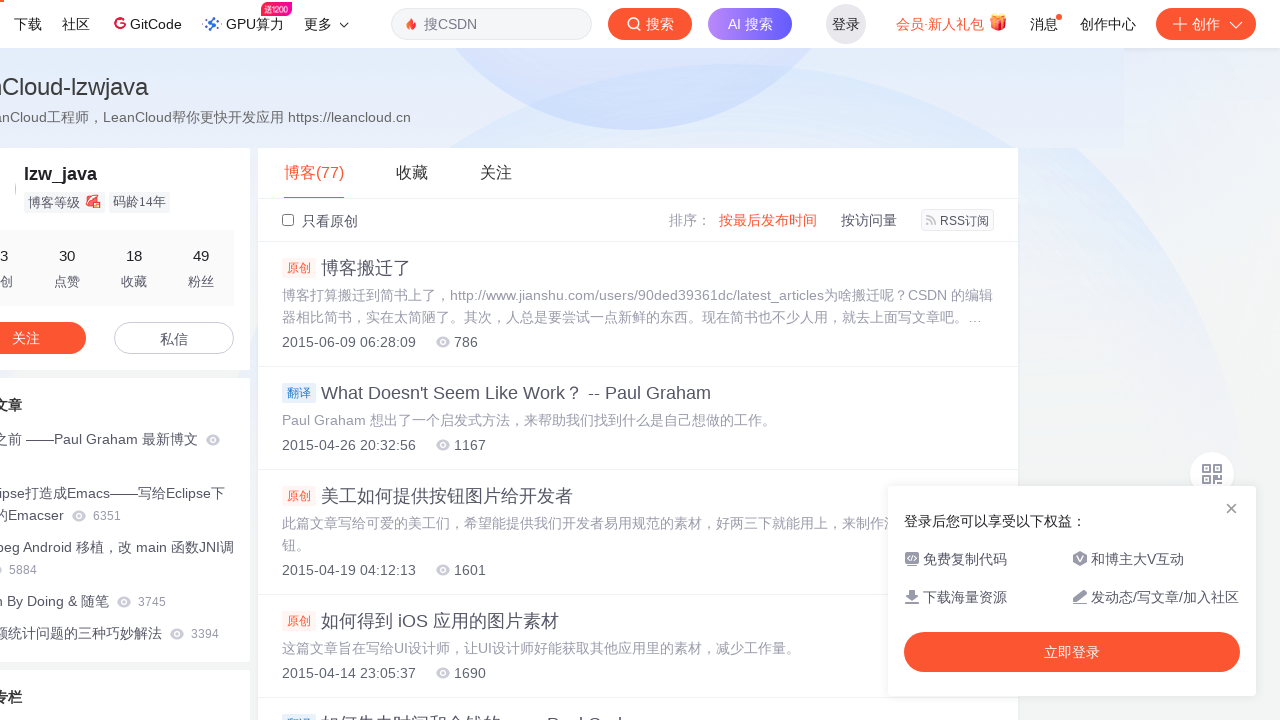

Navigated to CSDN blog page
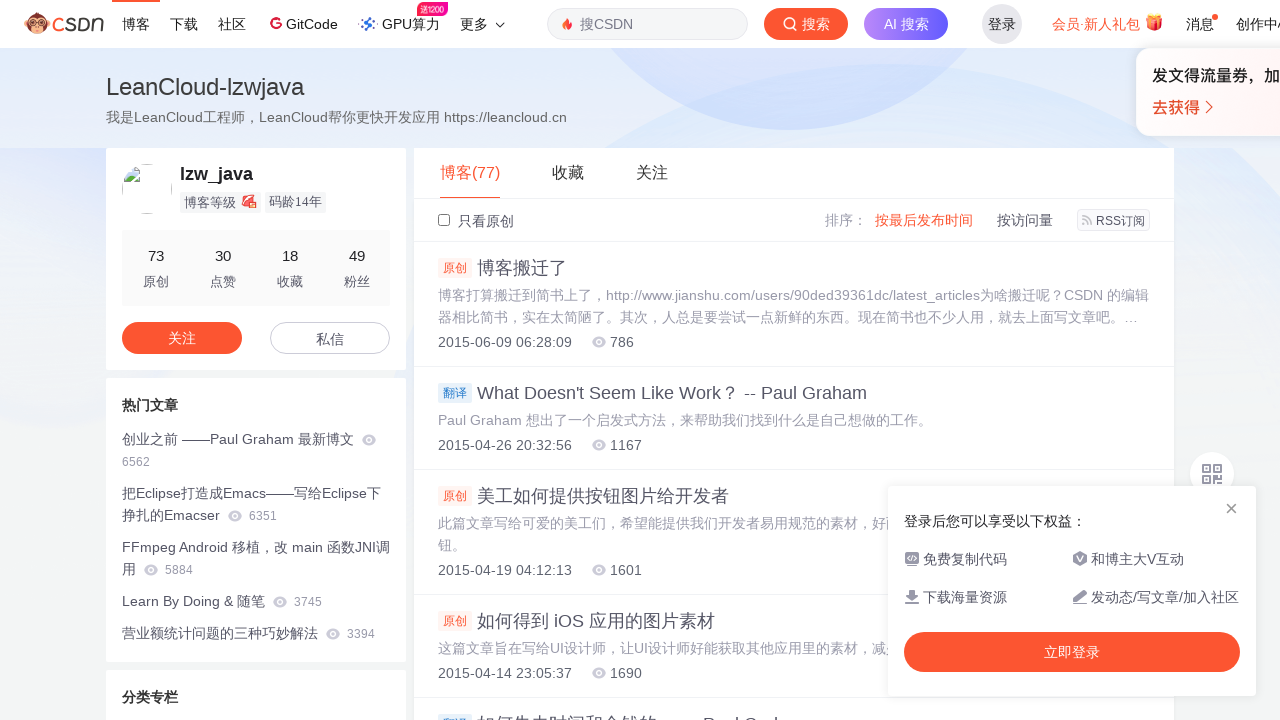

Waited for blog.csdn.net anchor tags to load
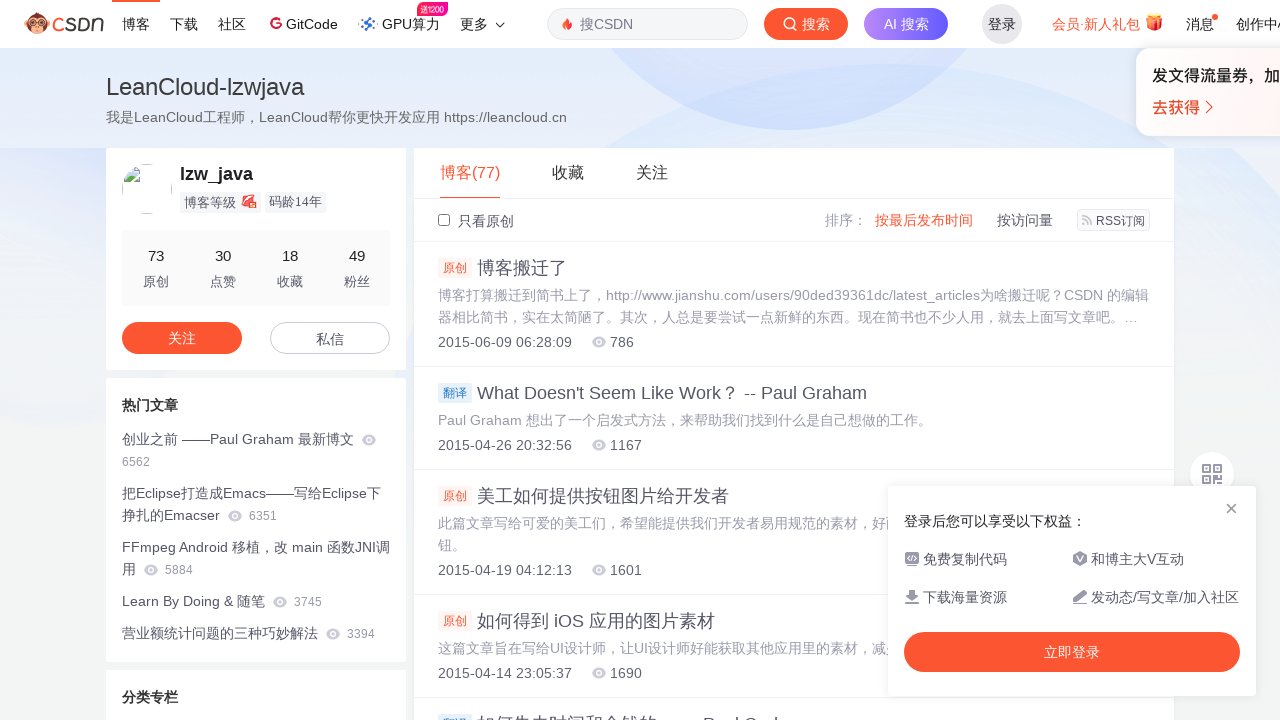

Verified that article links are present on the page
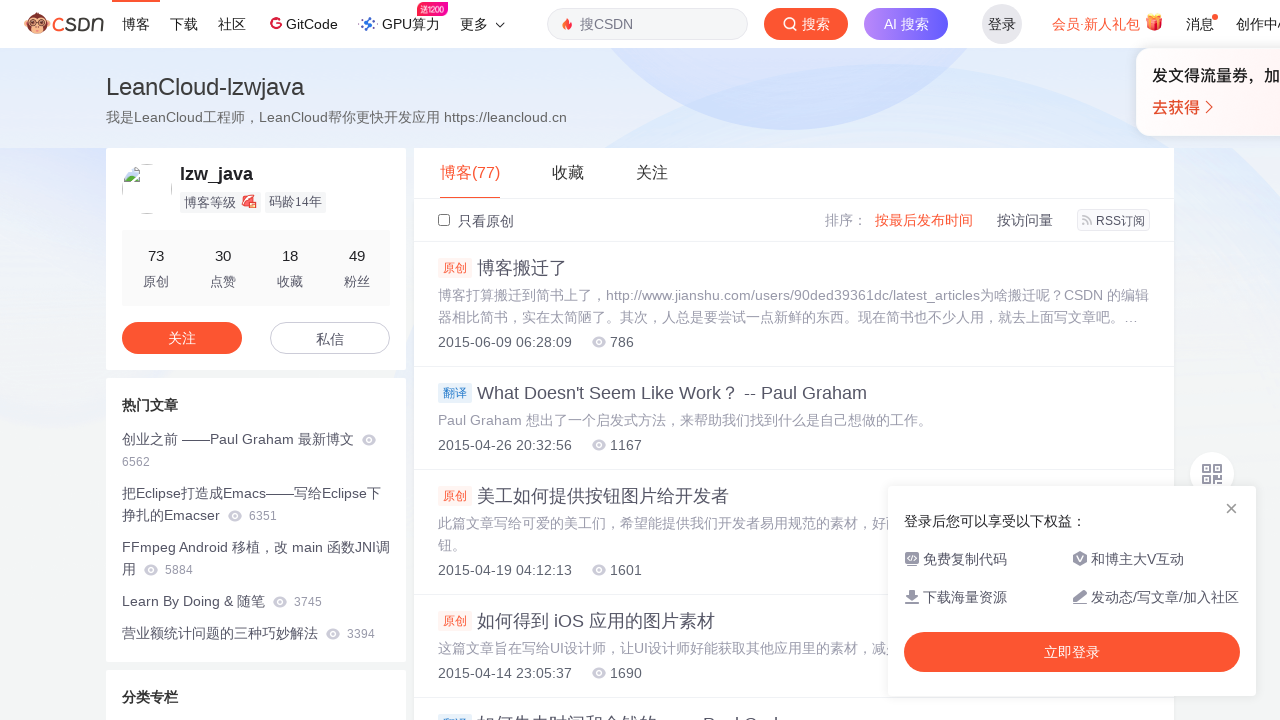

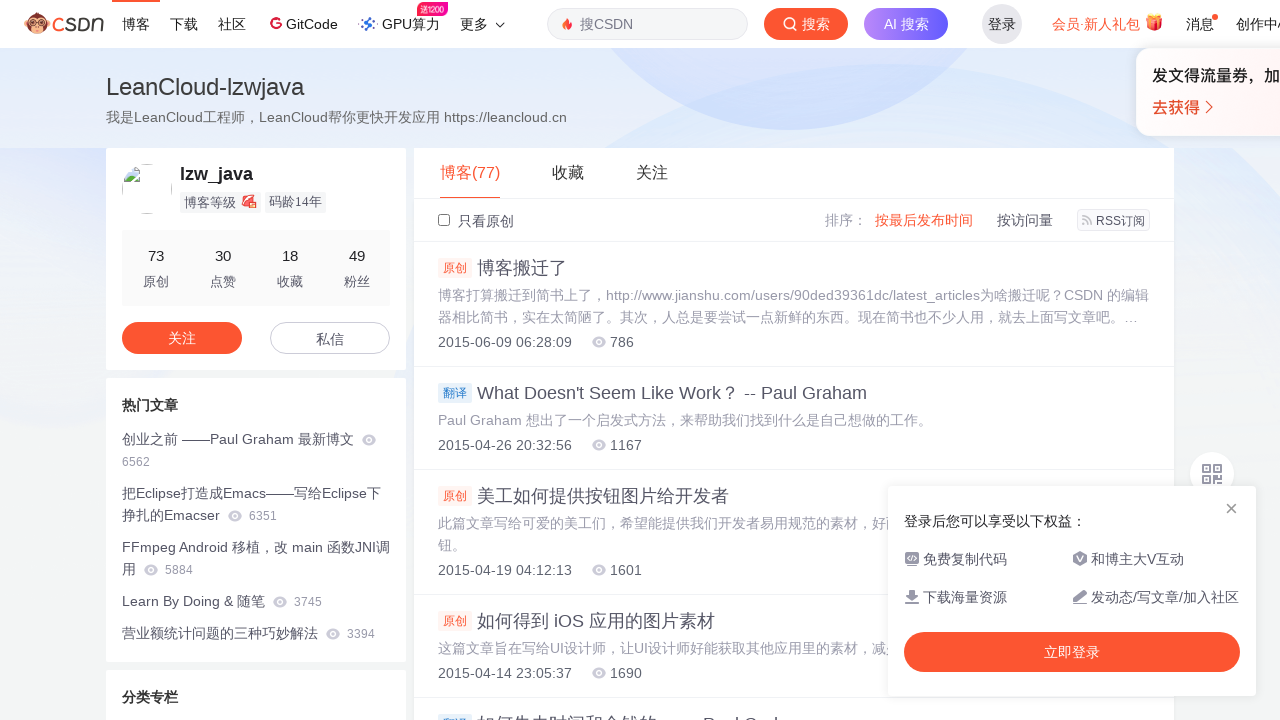